Tests the forgot password functionality by clicking the forgot password link, filling in email, new password, and confirm password fields, then submitting the form to save the new password.

Starting URL: https://rahulshettyacademy.com/client

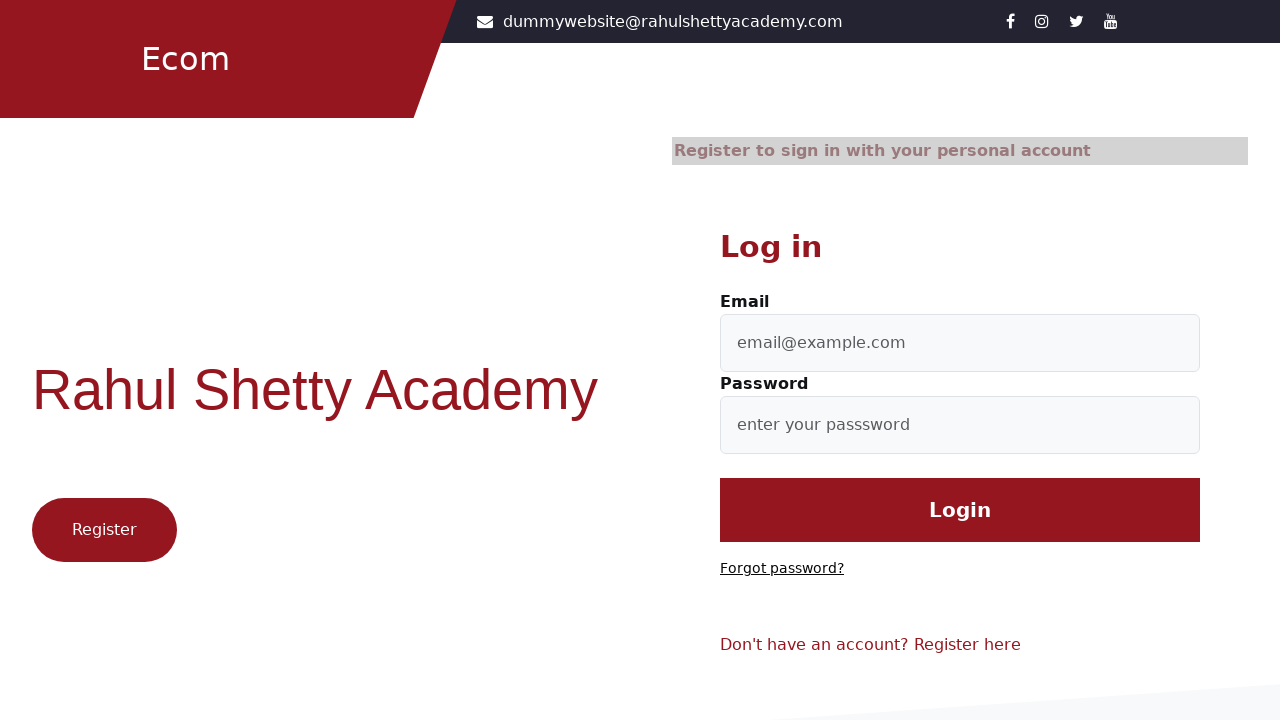

Clicked 'Forgot password?' link at (782, 569) on text=Forgot password?
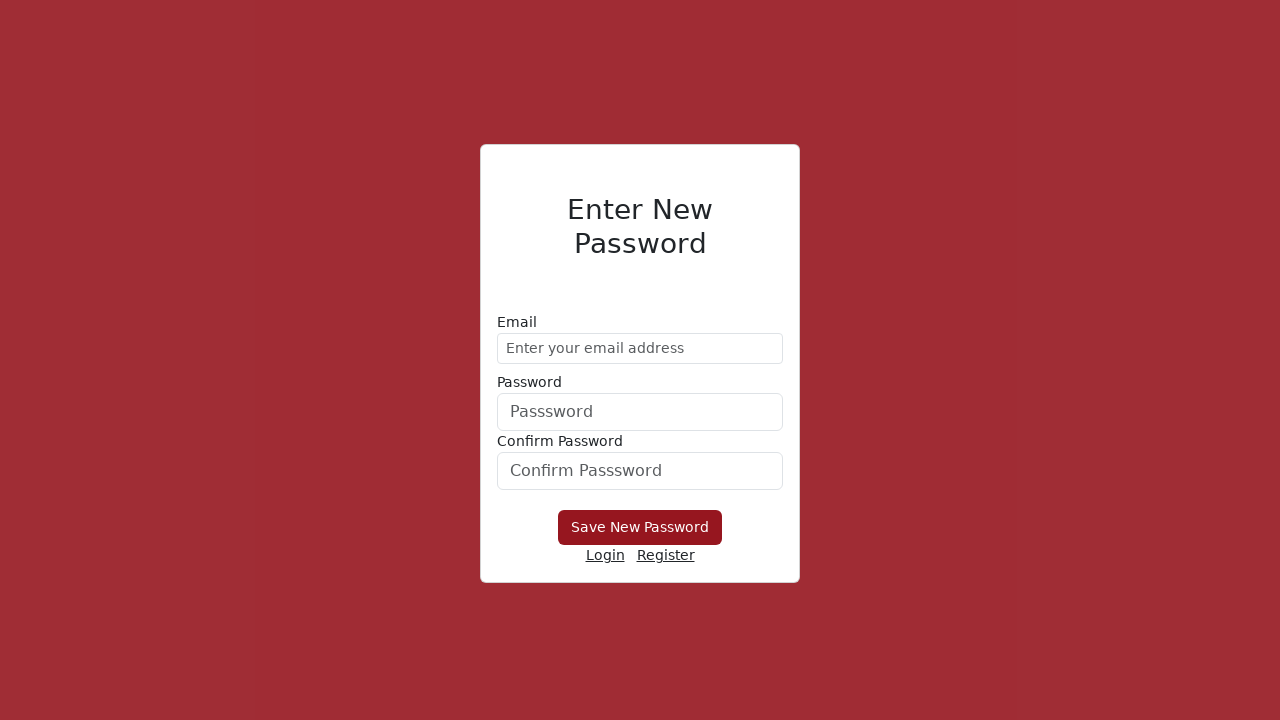

Filled email field with 'demo@gmail.com' on //form/div[1]/input
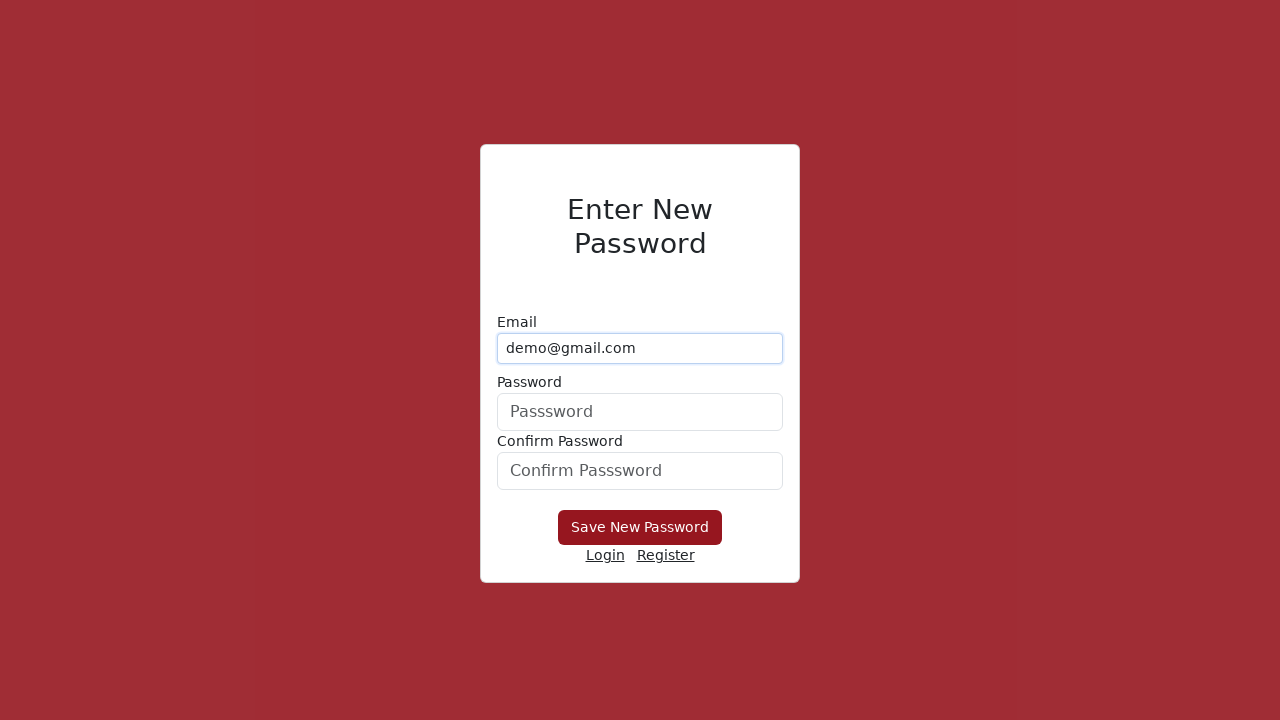

Filled new password field with 'Hello@1234' on form div:nth-child(2) input
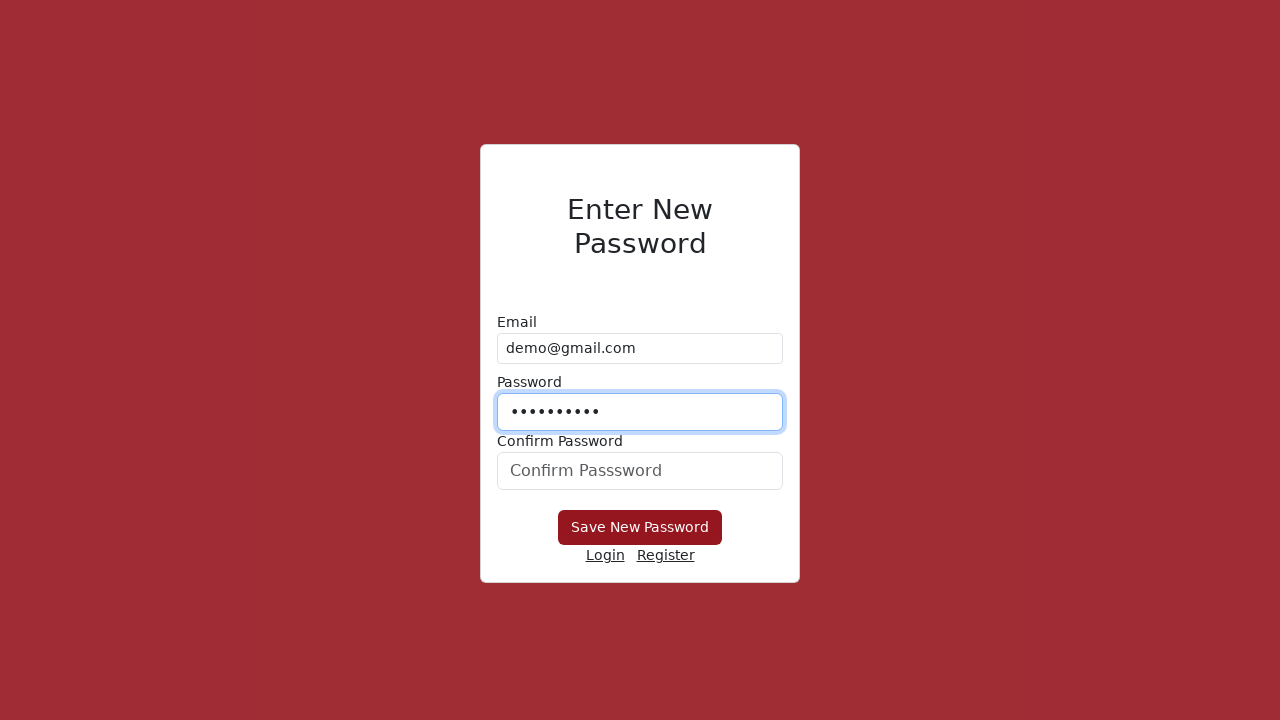

Filled confirm password field with 'Hello@1234' on #confirmPassword
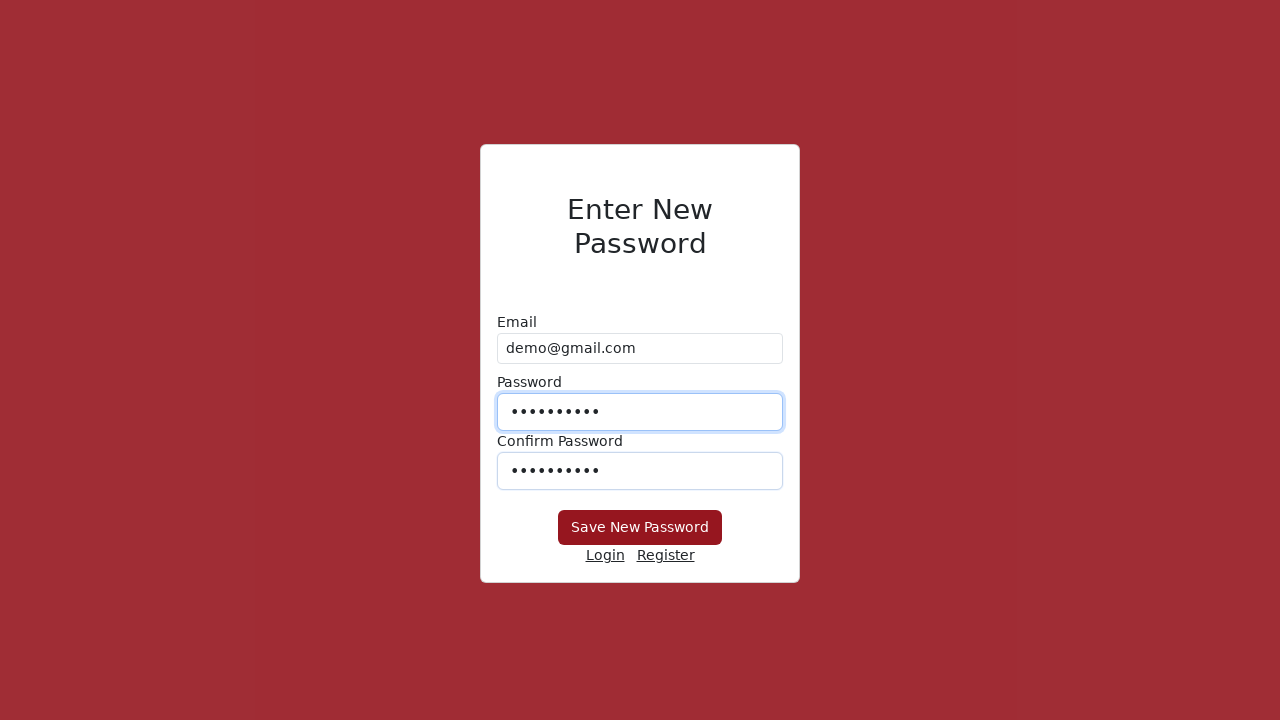

Clicked 'Save New Password' button to submit form at (640, 528) on xpath=//button[text()='Save New Password']
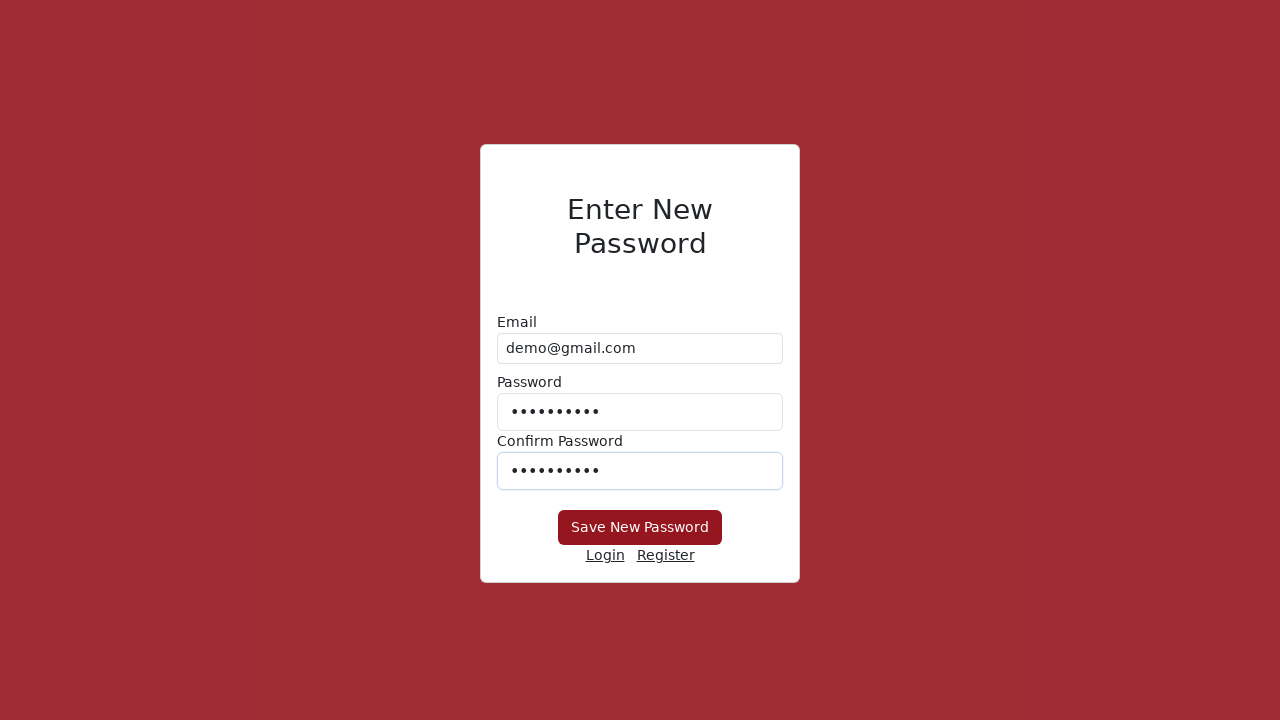

Waited 2 seconds for action to complete
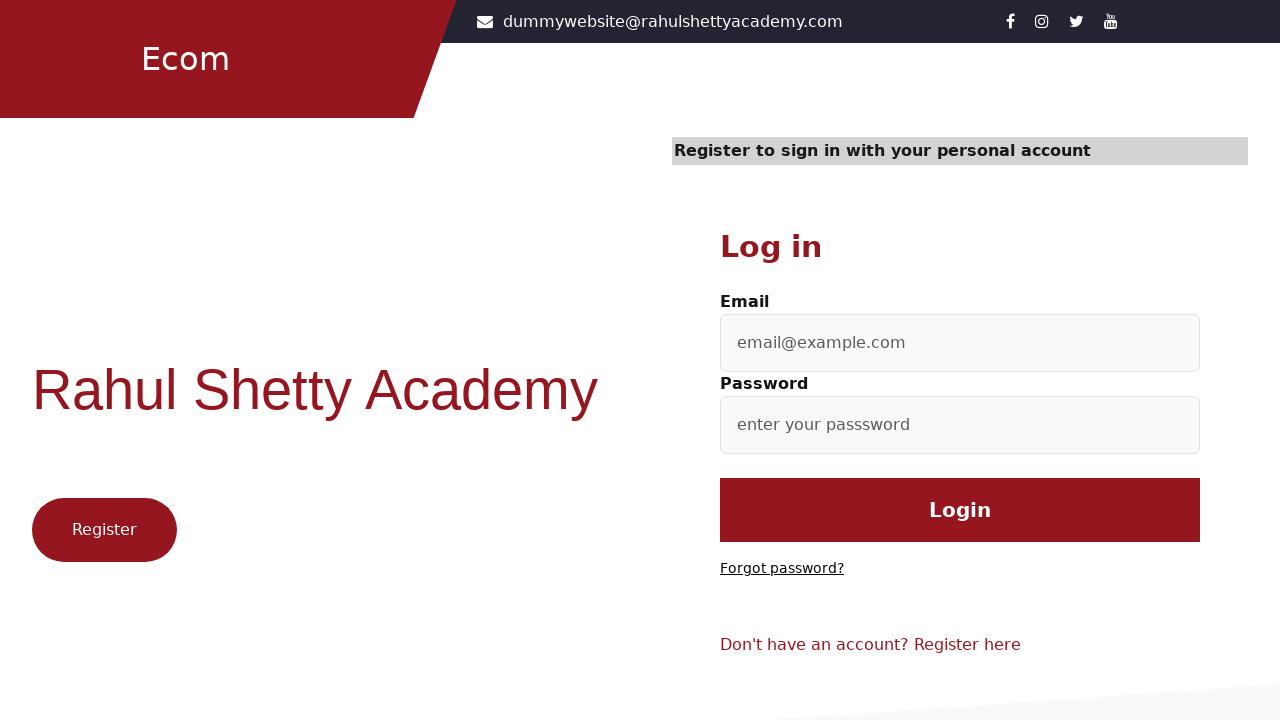

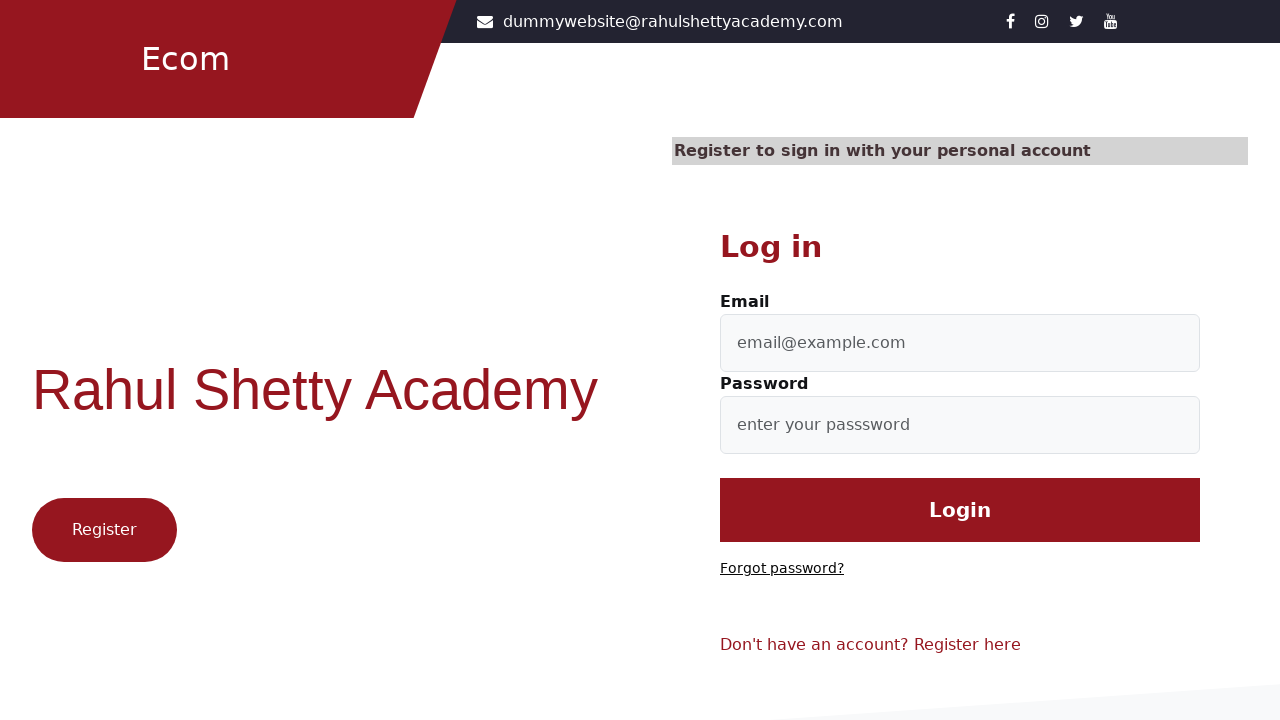